Tests that submitting an empty login form displays a username required error message

Starting URL: https://www.saucedemo.com/

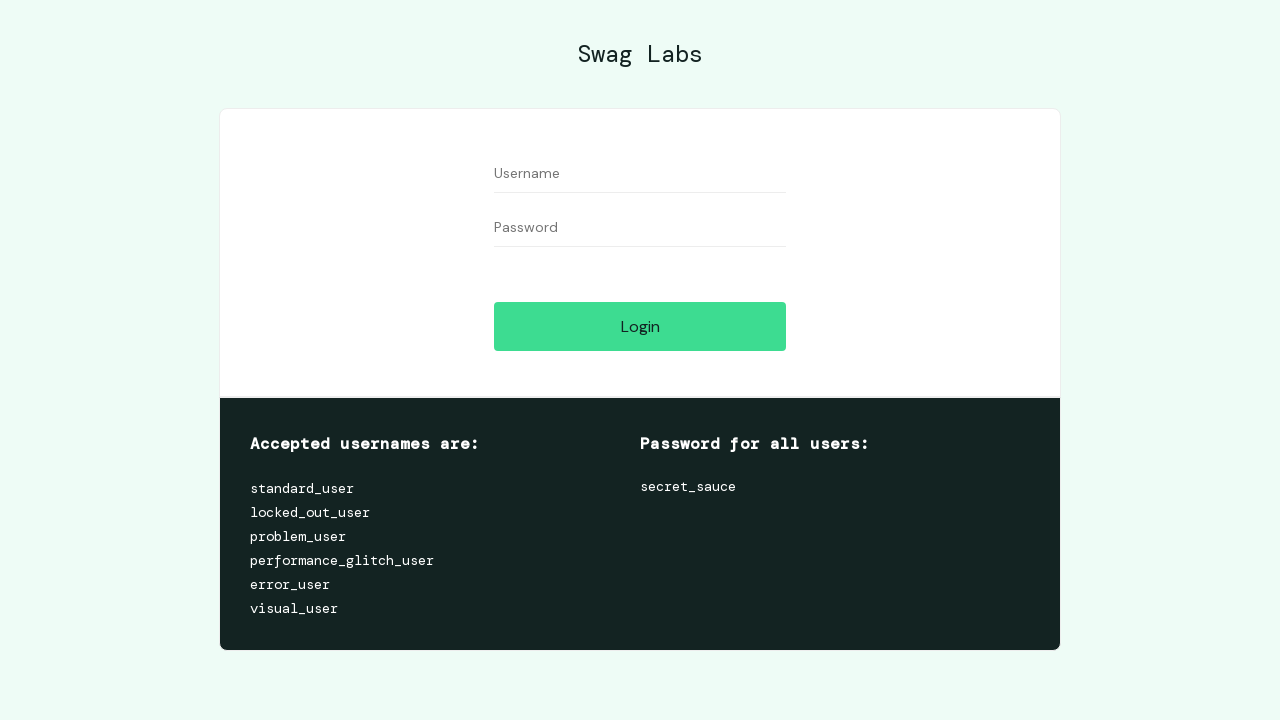

Filled username field with empty string on #user-name
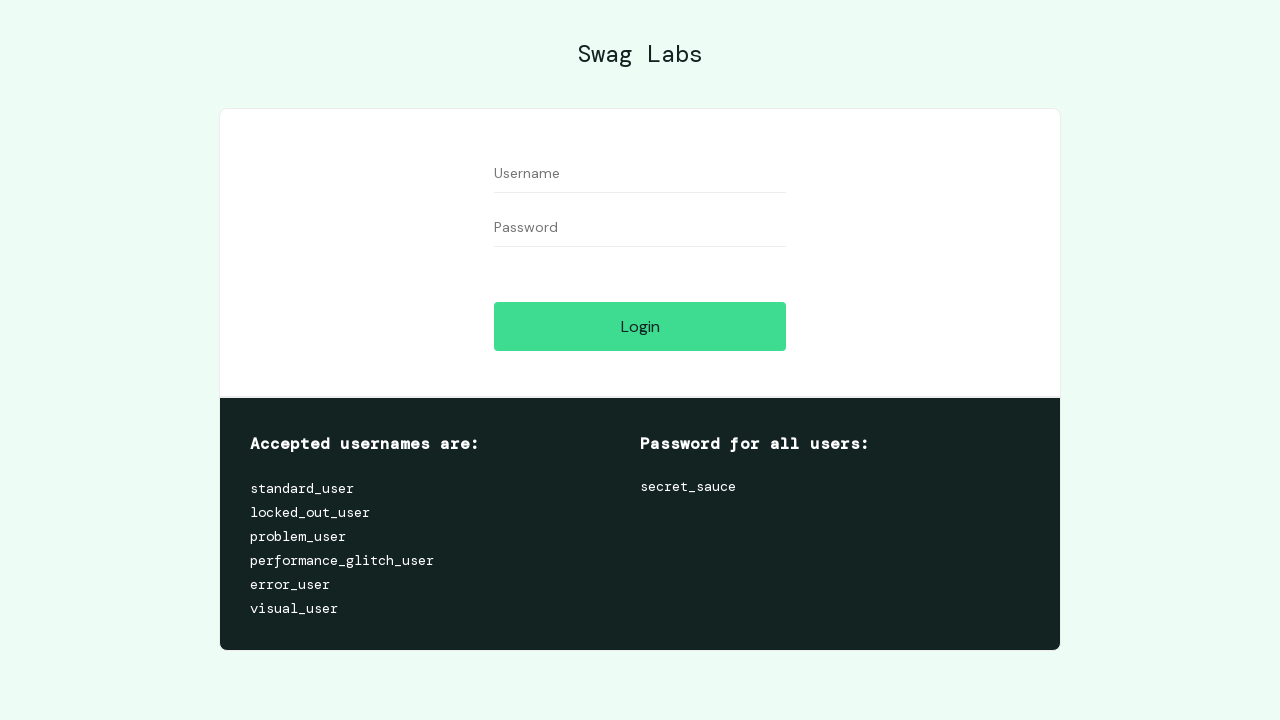

Filled password field with empty string on #password
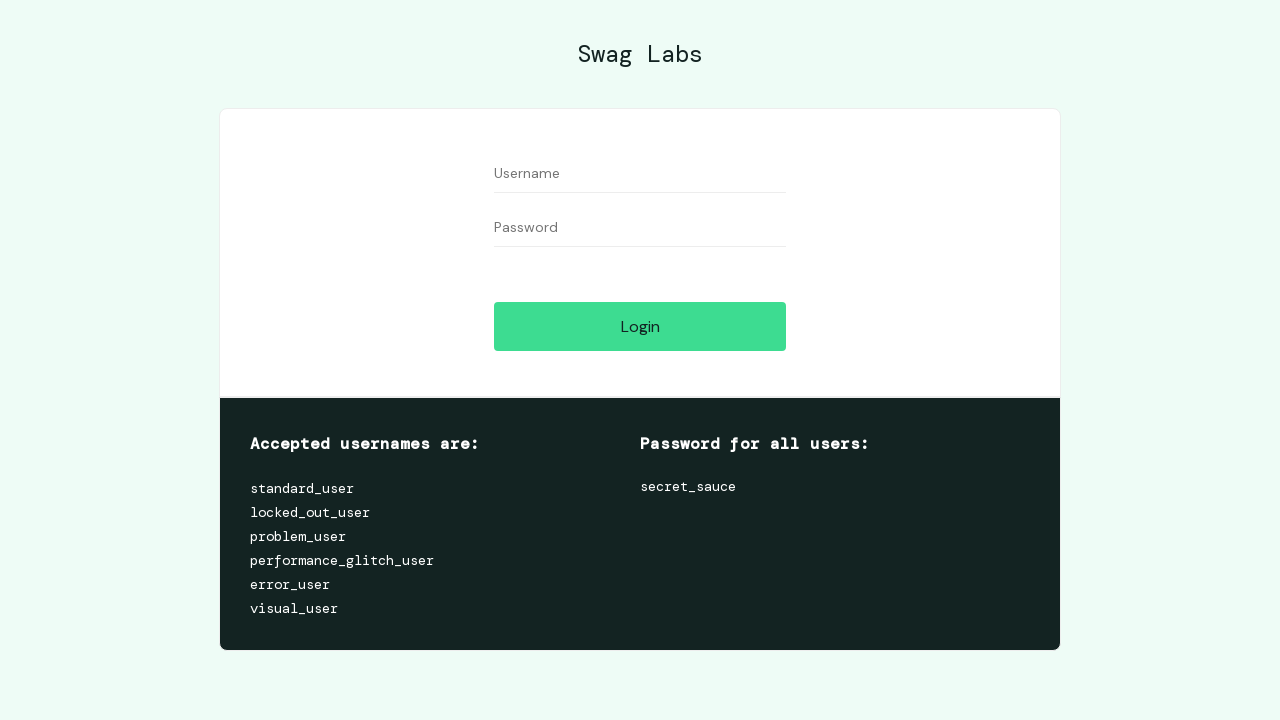

Clicked login button to submit empty form at (640, 326) on #login-button
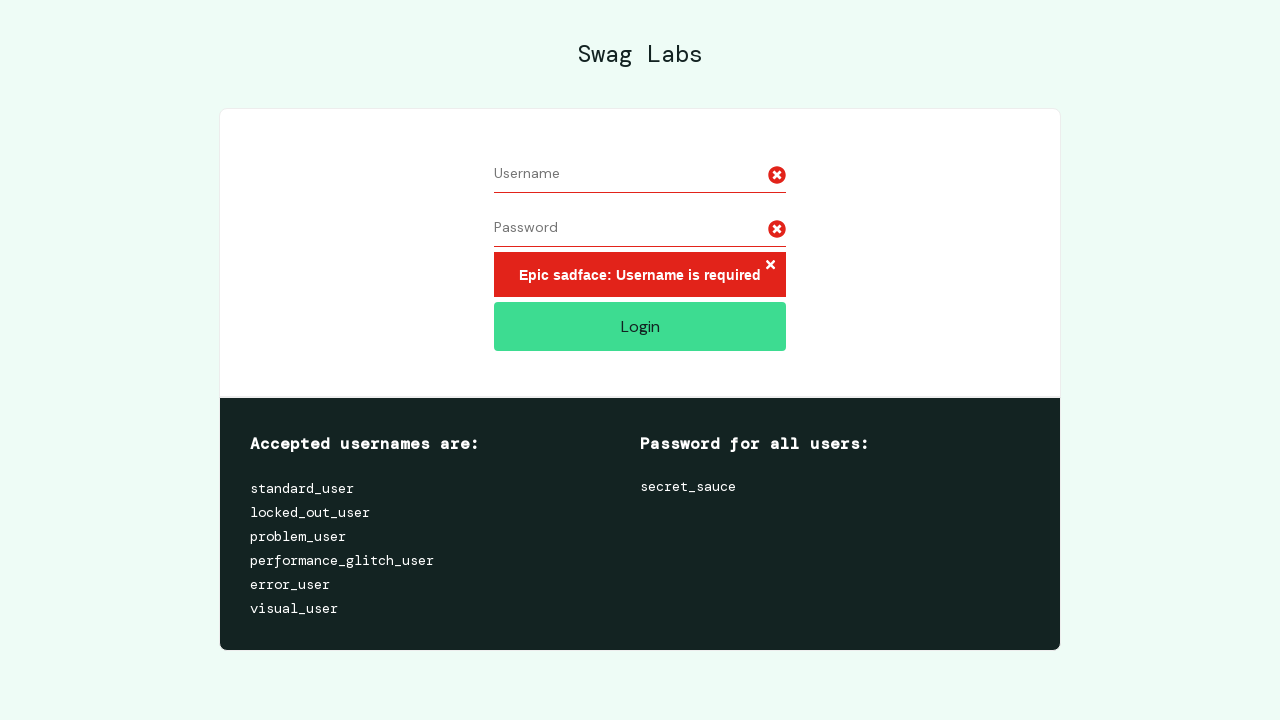

Username required error message appeared
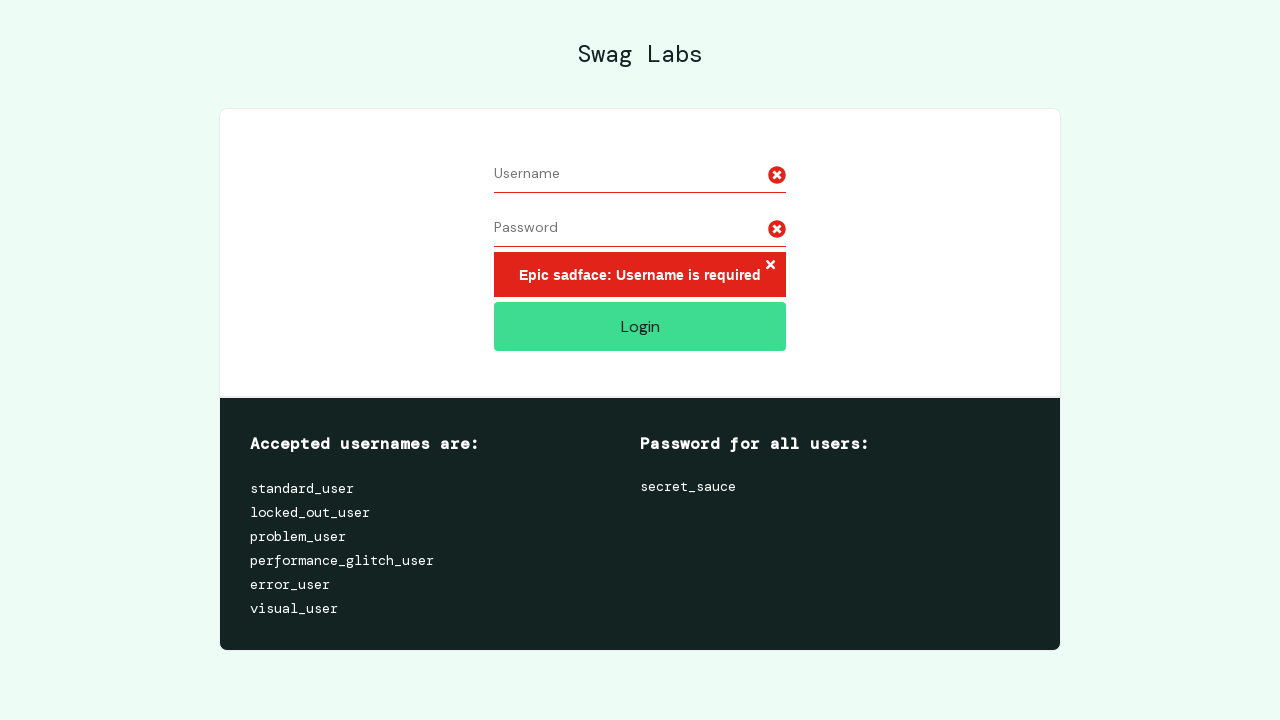

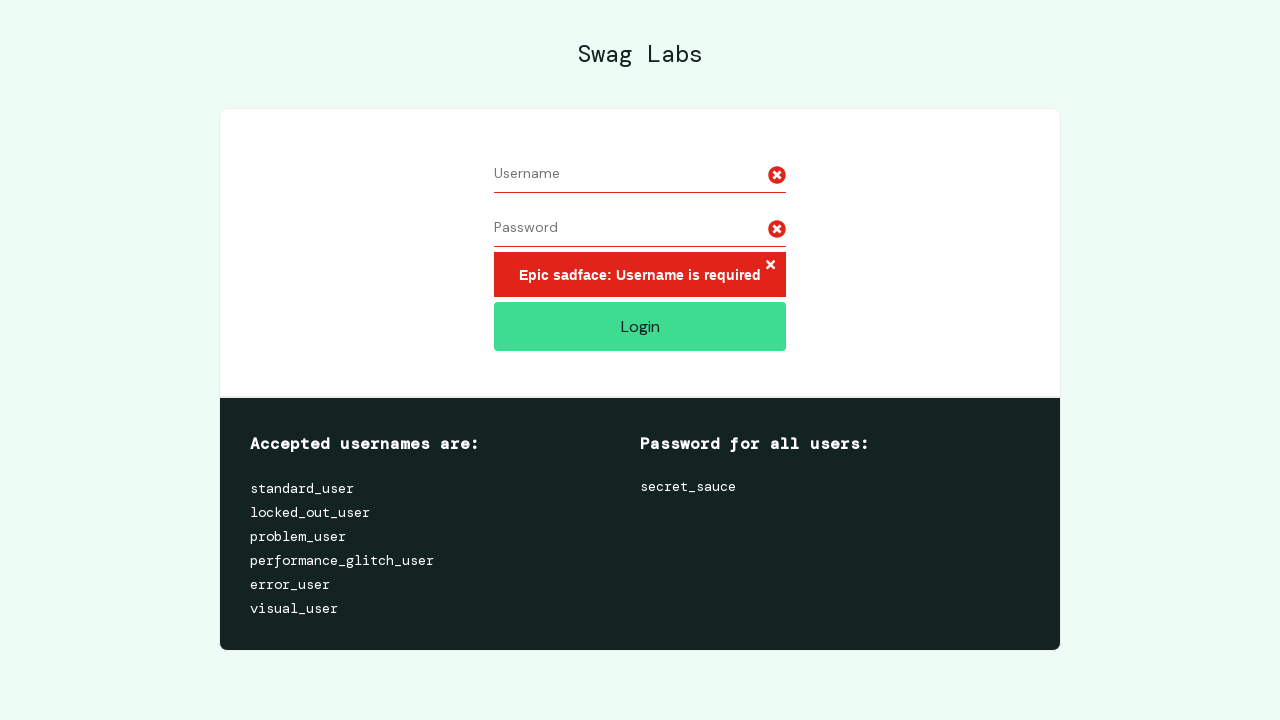